Tests that clicking the Email column header sorts the table data alphabetically in ascending order.

Starting URL: http://the-internet.herokuapp.com/tables

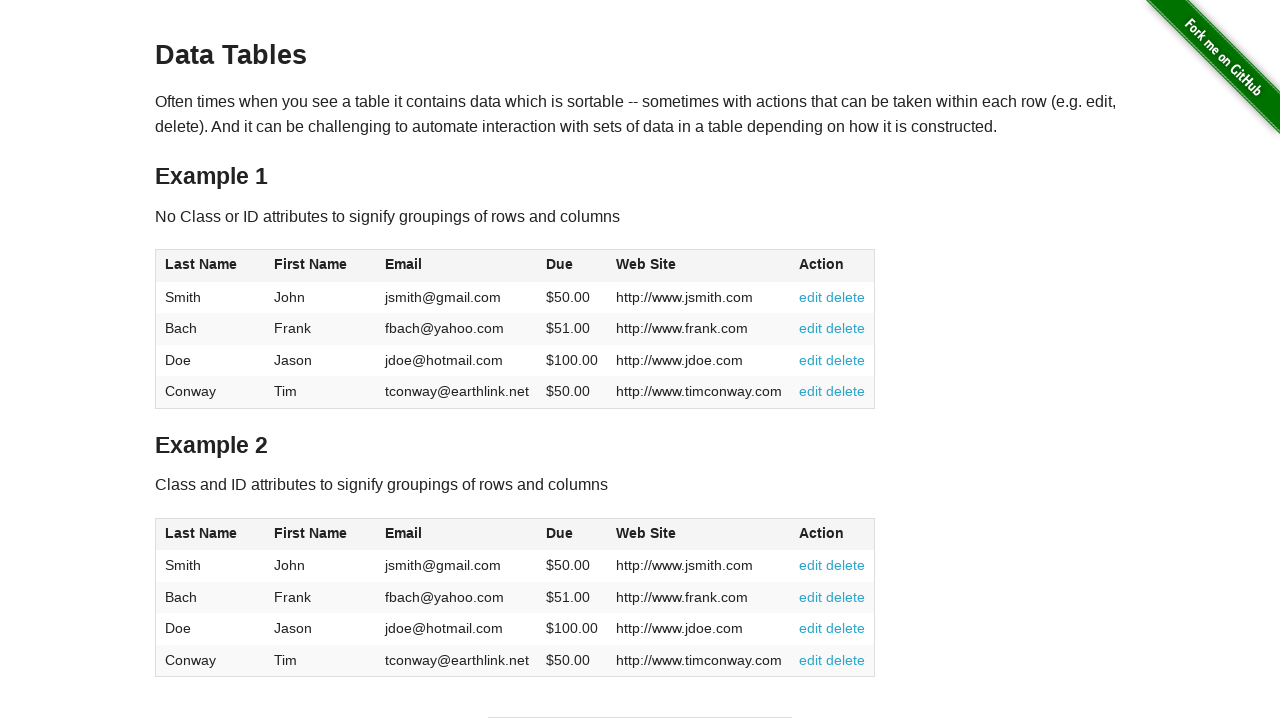

Clicked Email column header to sort table ascending at (457, 266) on #table1 thead tr th:nth-of-type(3)
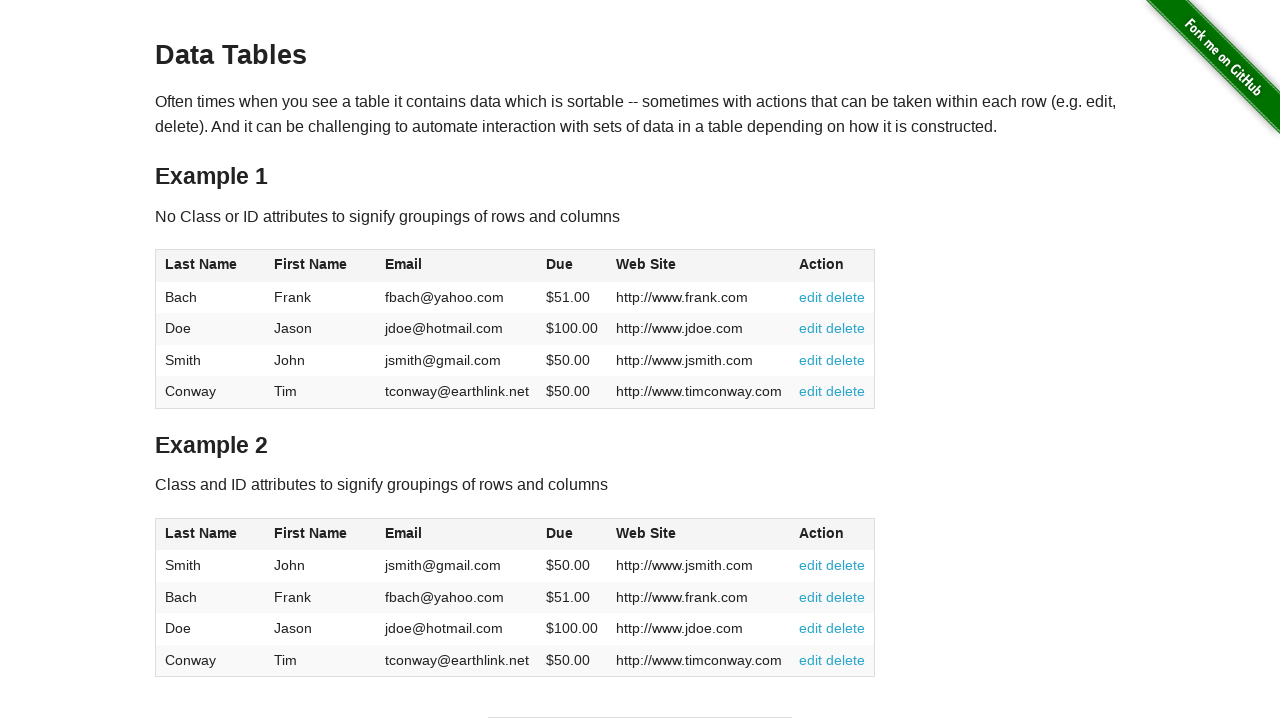

Table data loaded after sorting
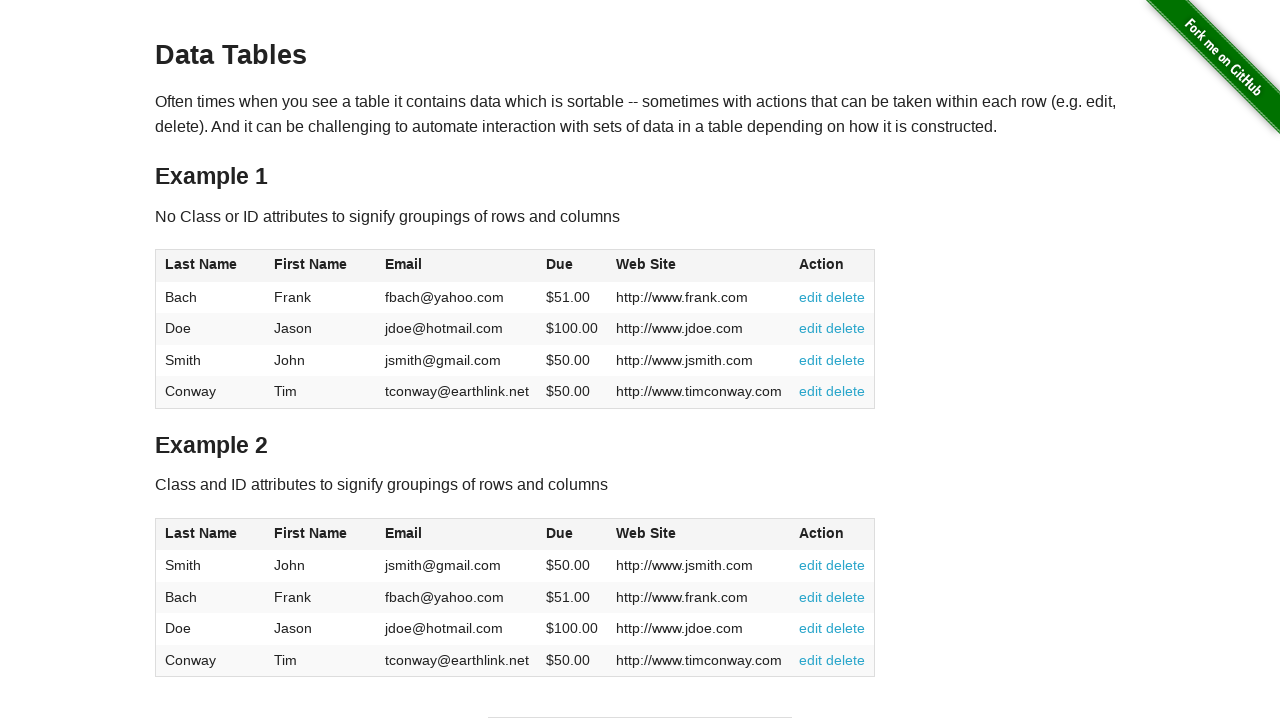

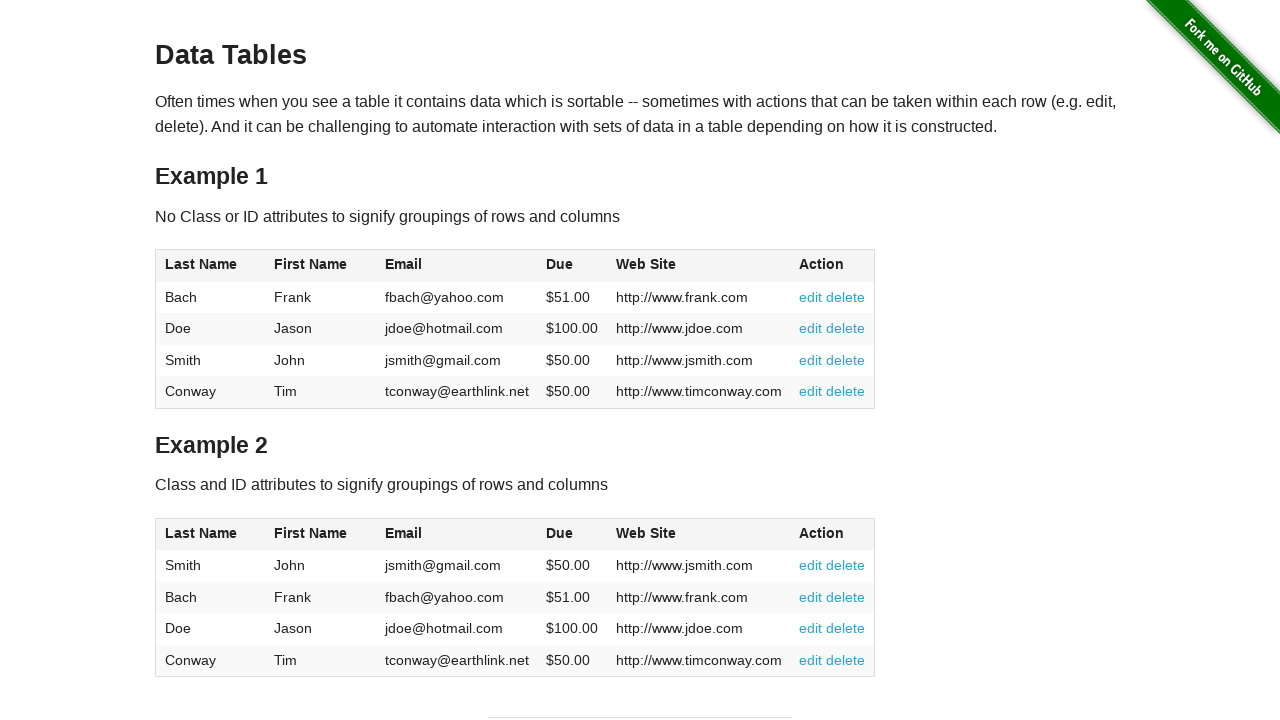